Tests adding an element by clicking the Add Element button

Starting URL: https://the-internet.herokuapp.com/add_remove_elements/

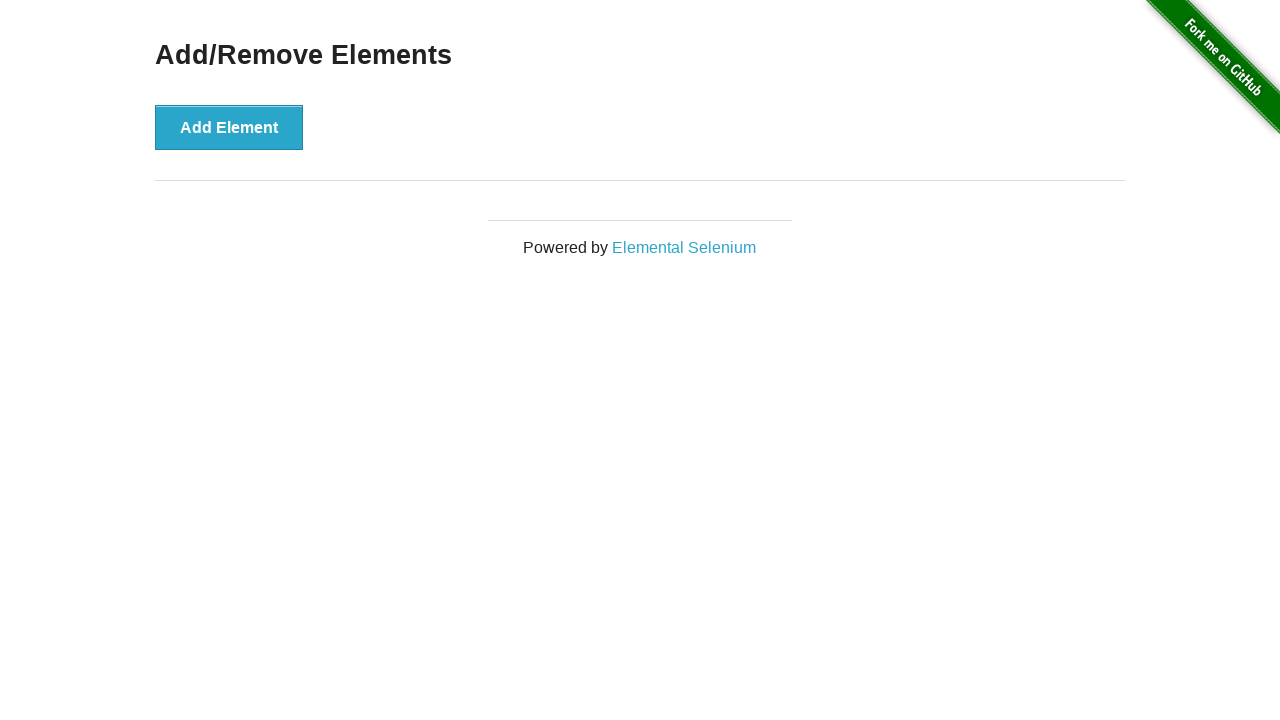

Clicked the Add Element button at (229, 127) on .example button
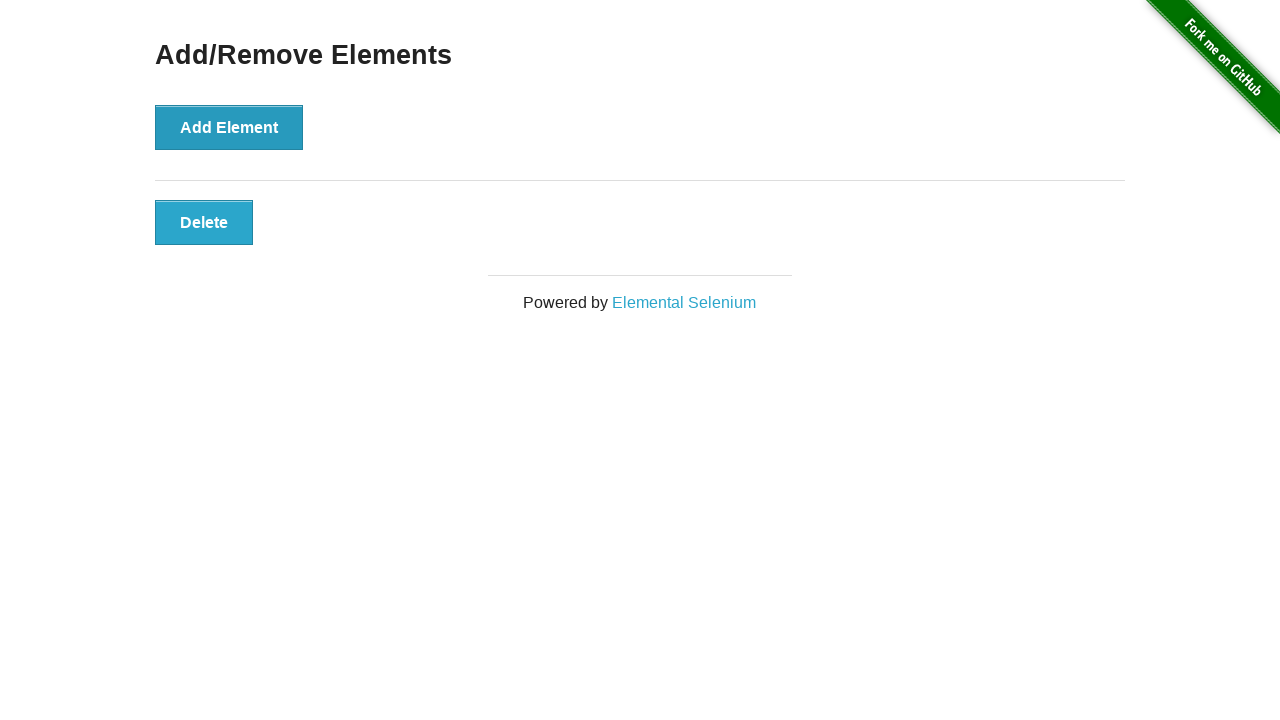

Verified that the Delete button was added to the page
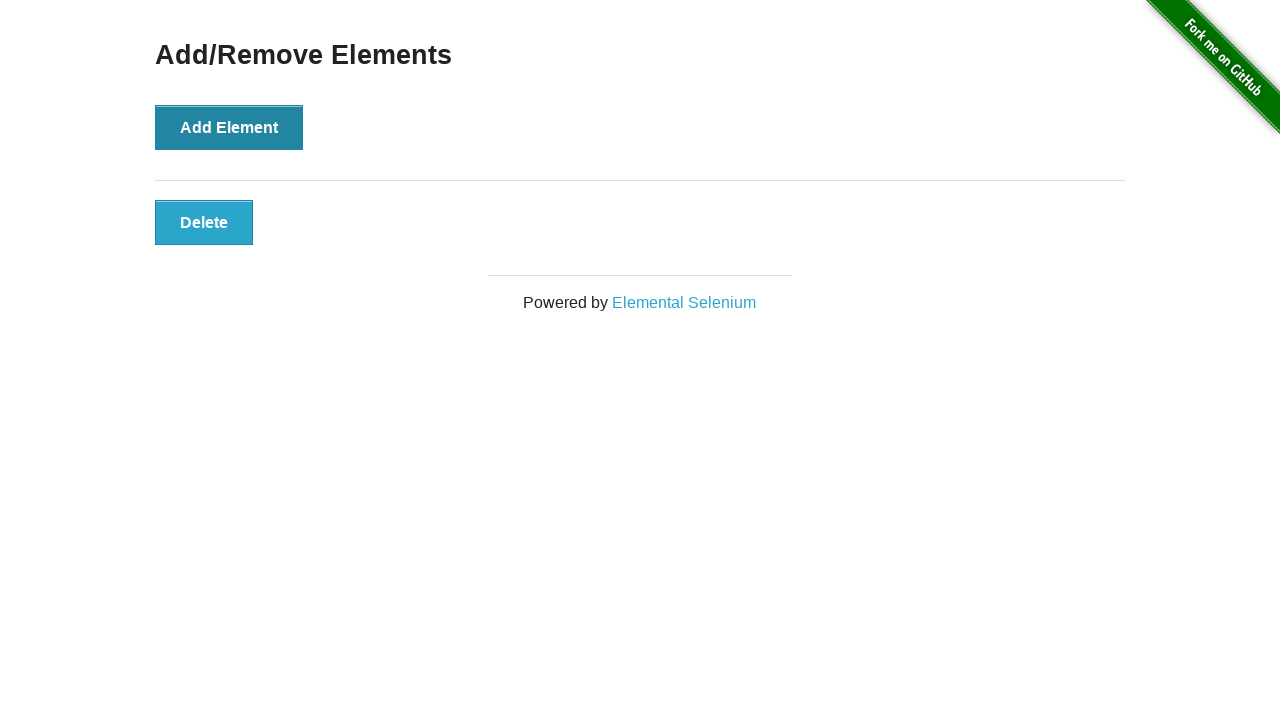

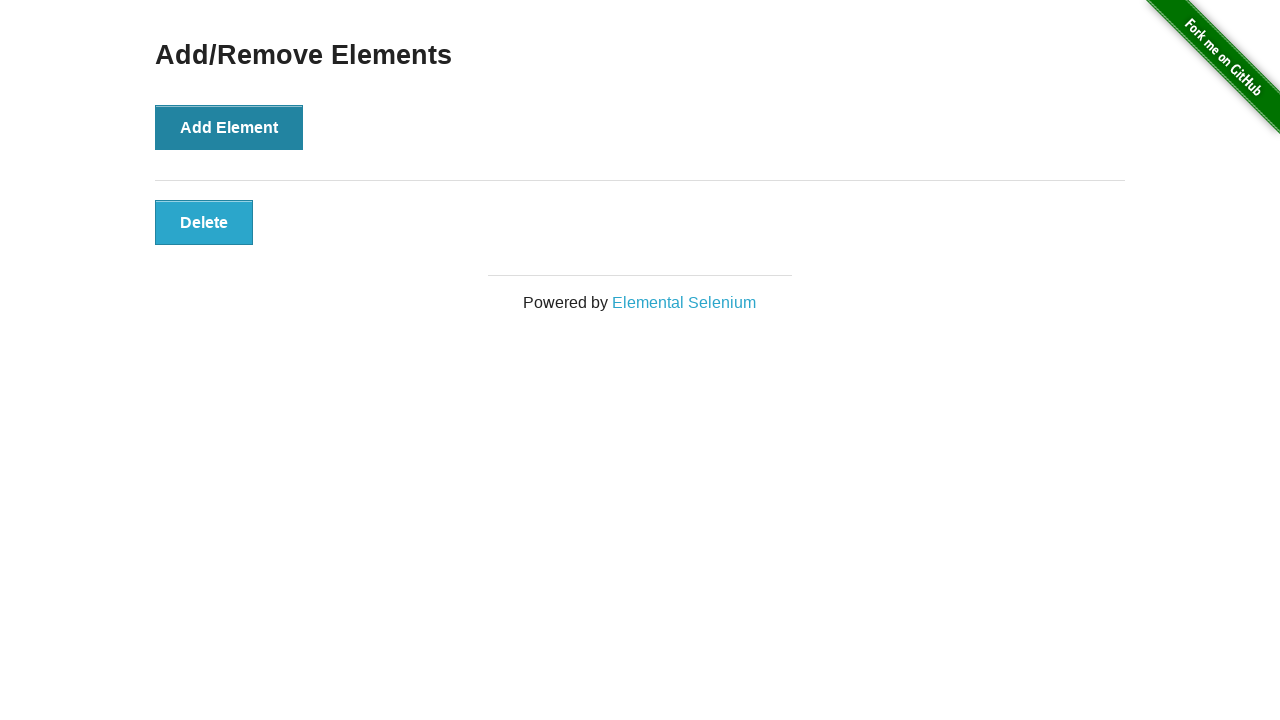